Tests subscription functionality from the home page by verifying headers, filling email field, and submitting the subscription form

Starting URL: https://automationexercise.com/

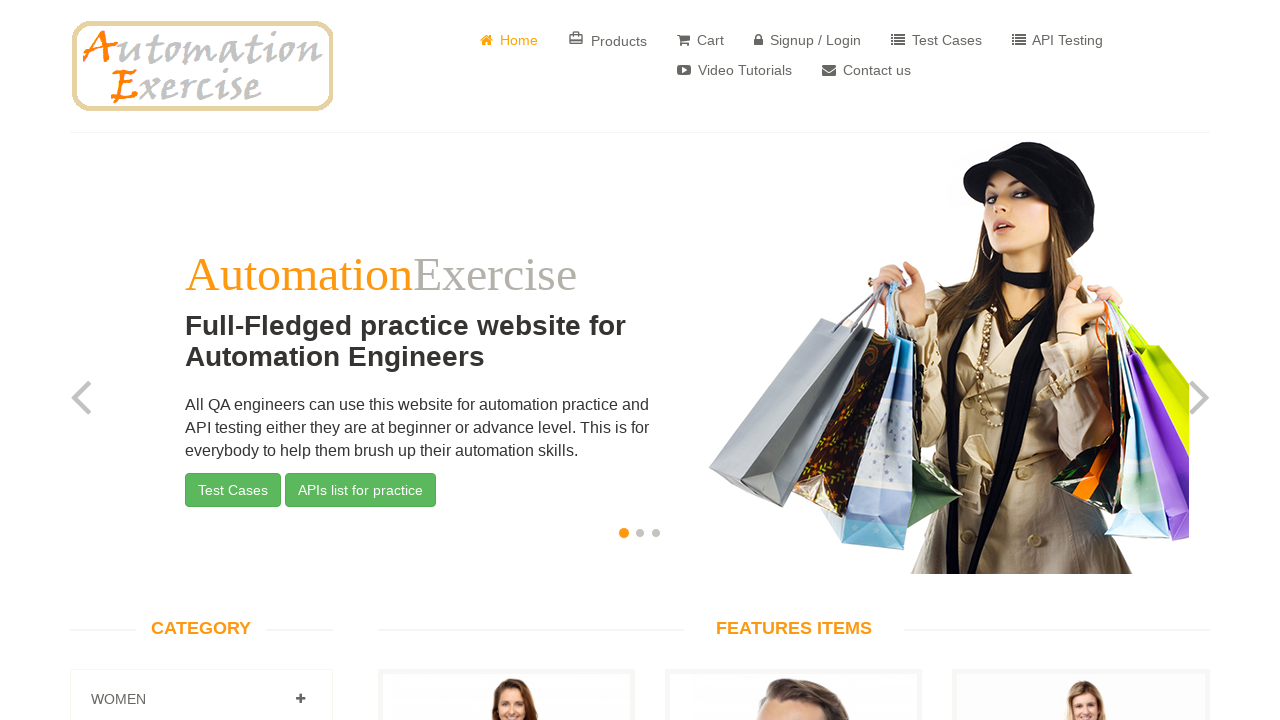

Waited for 'FEATURES ITEMS' header to appear on home page
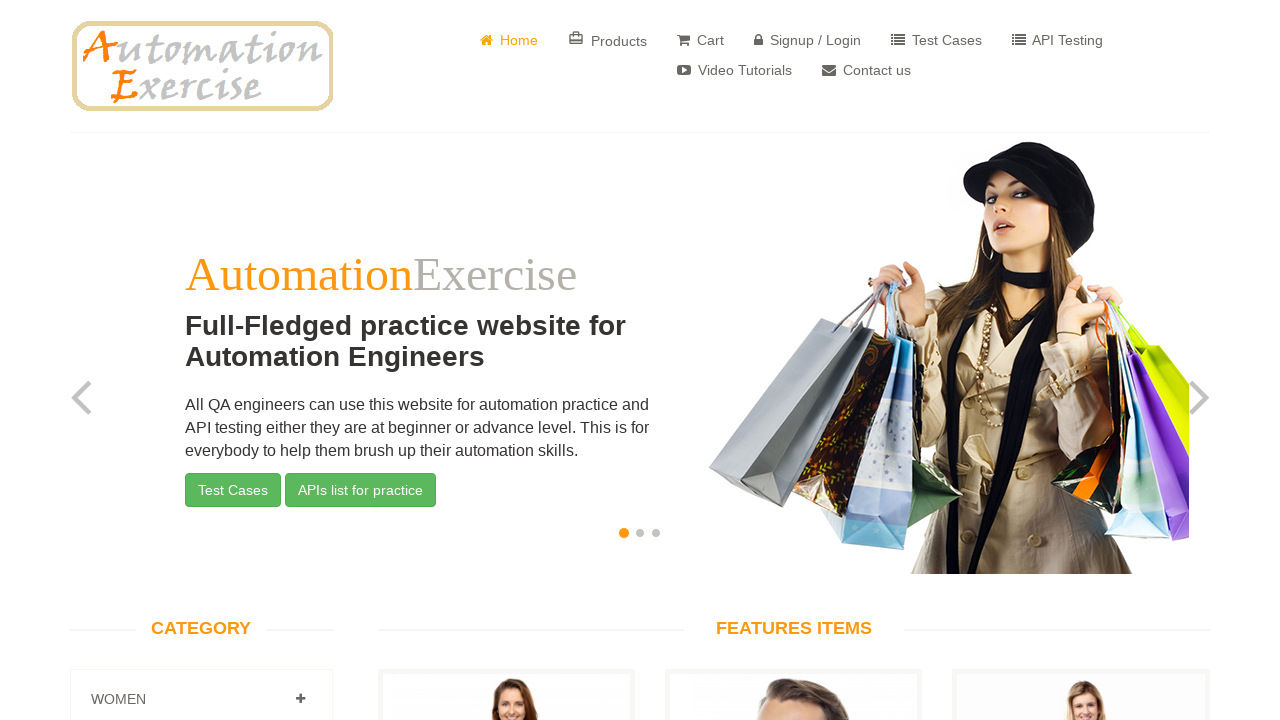

Scrolled to bottom of page to reveal subscription section
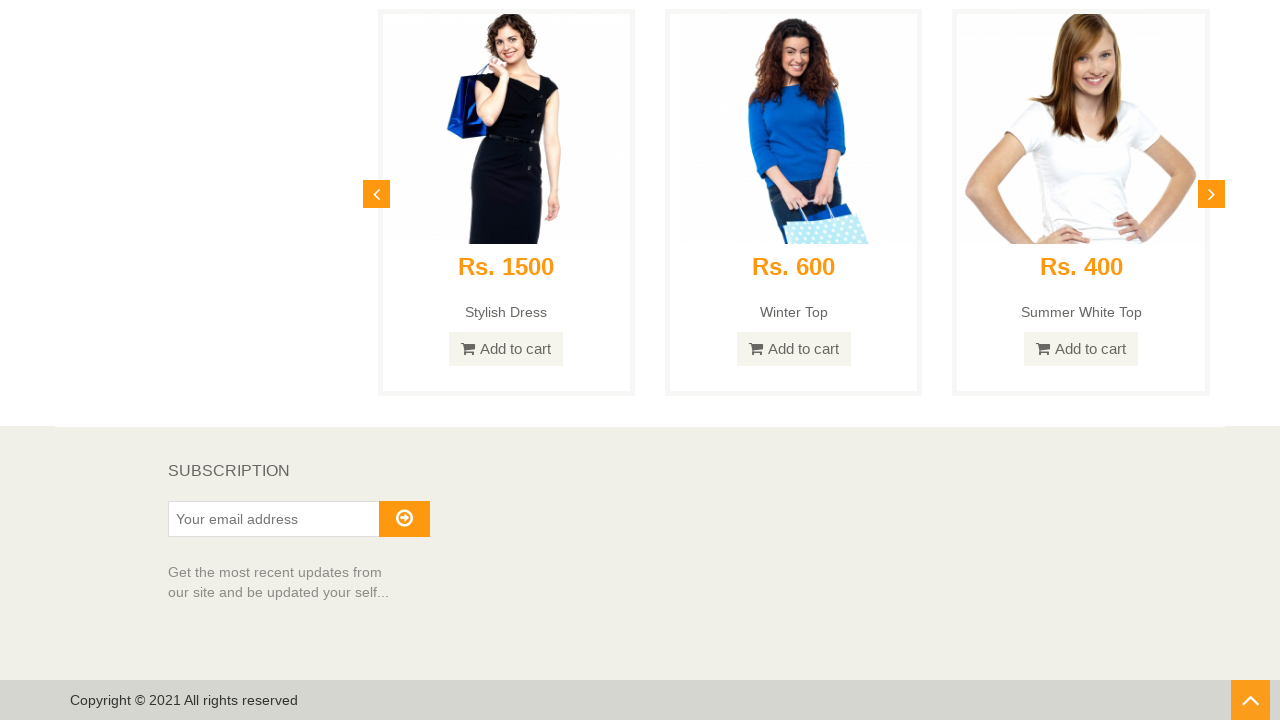

Verified 'SUBSCRIPTION' header is visible
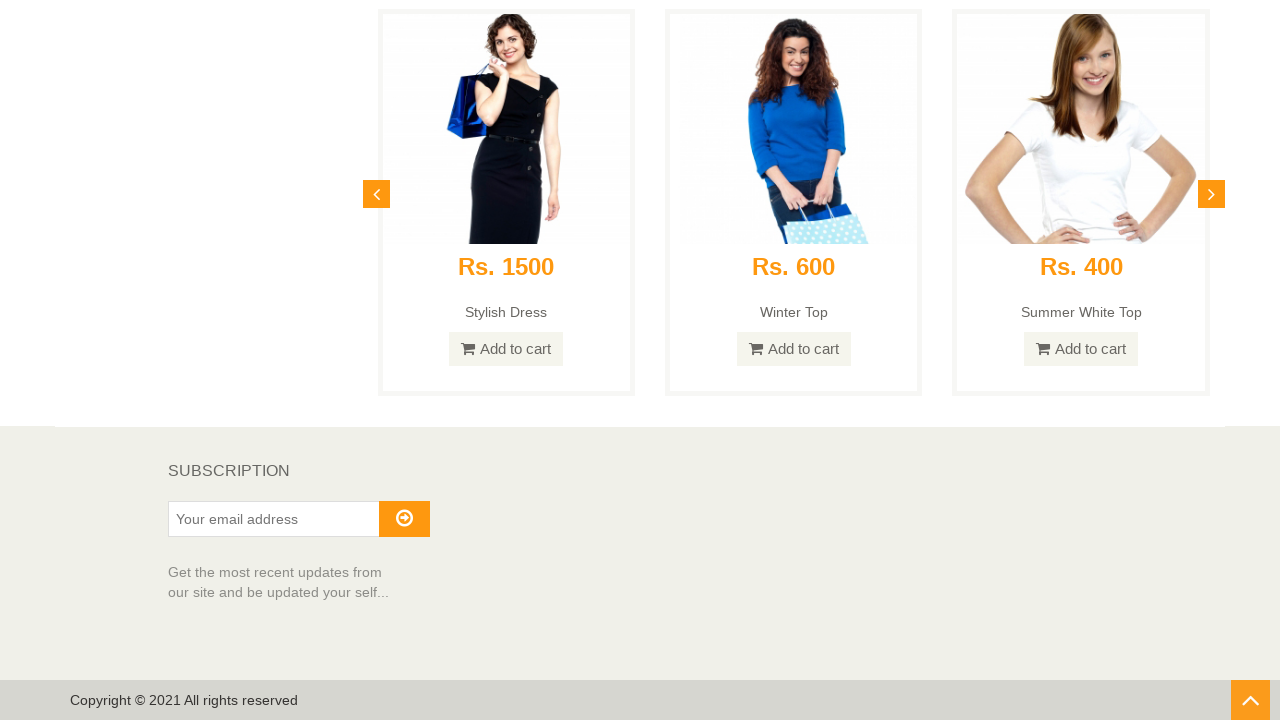

Filled subscription email field with 'testuser456@example.com' on input#susbscribe_email
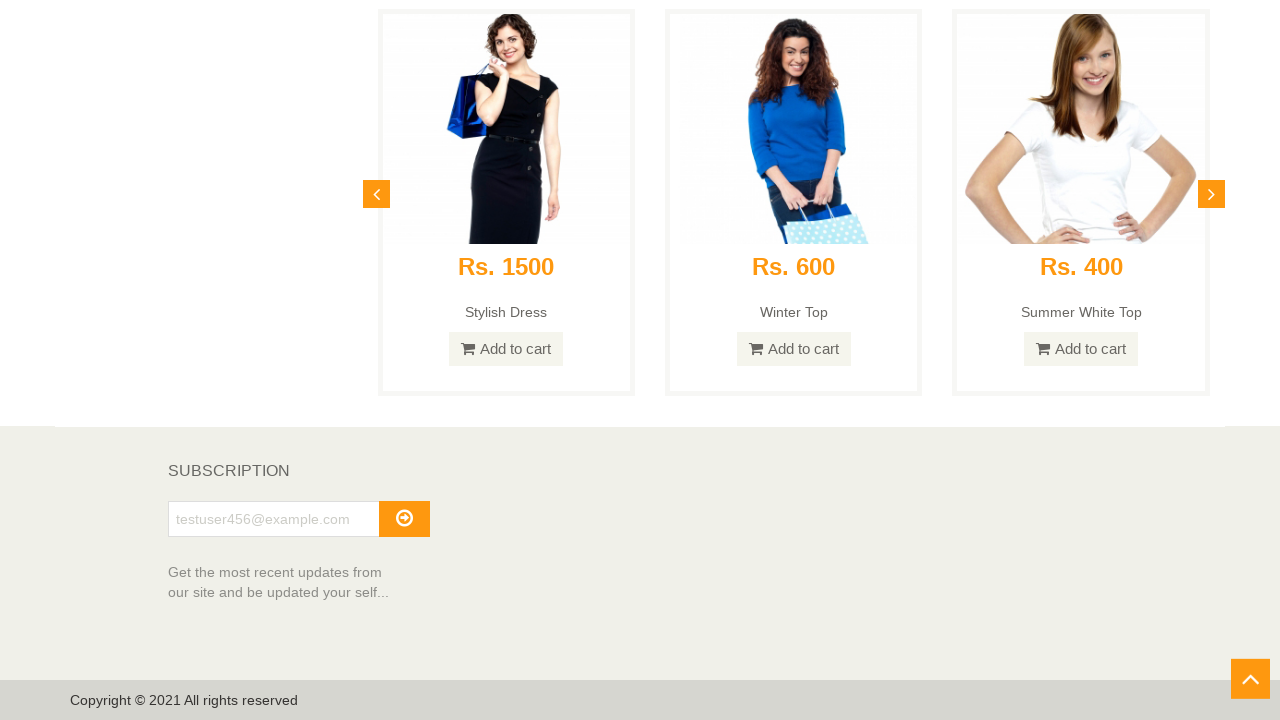

Clicked subscribe button to submit subscription form at (404, 519) on button#subscribe
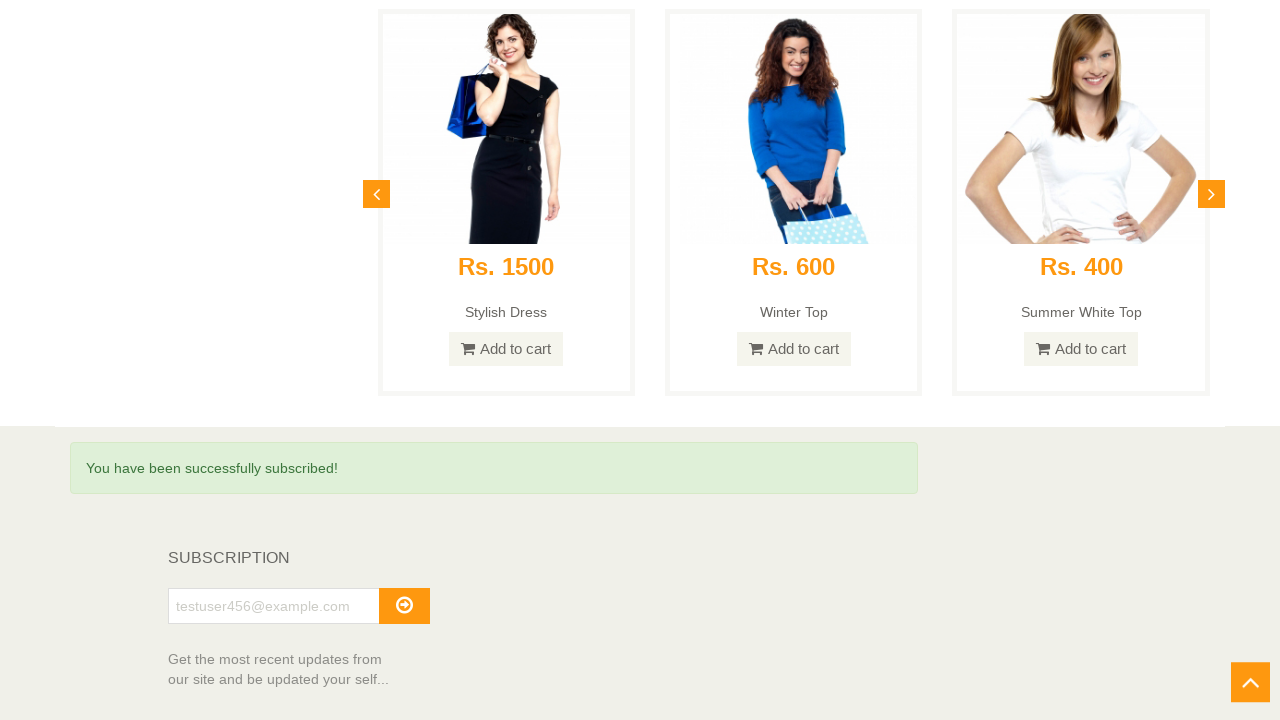

Confirmed success message 'You have been successfully subscribed!' appeared
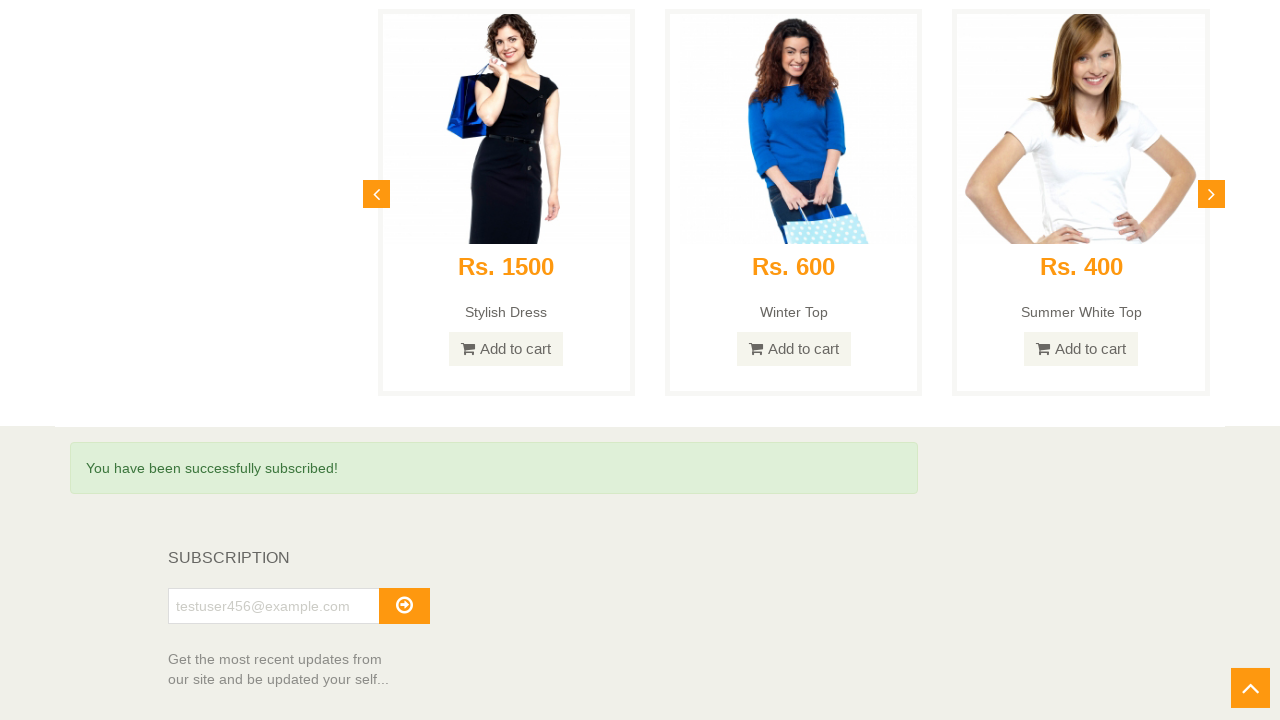

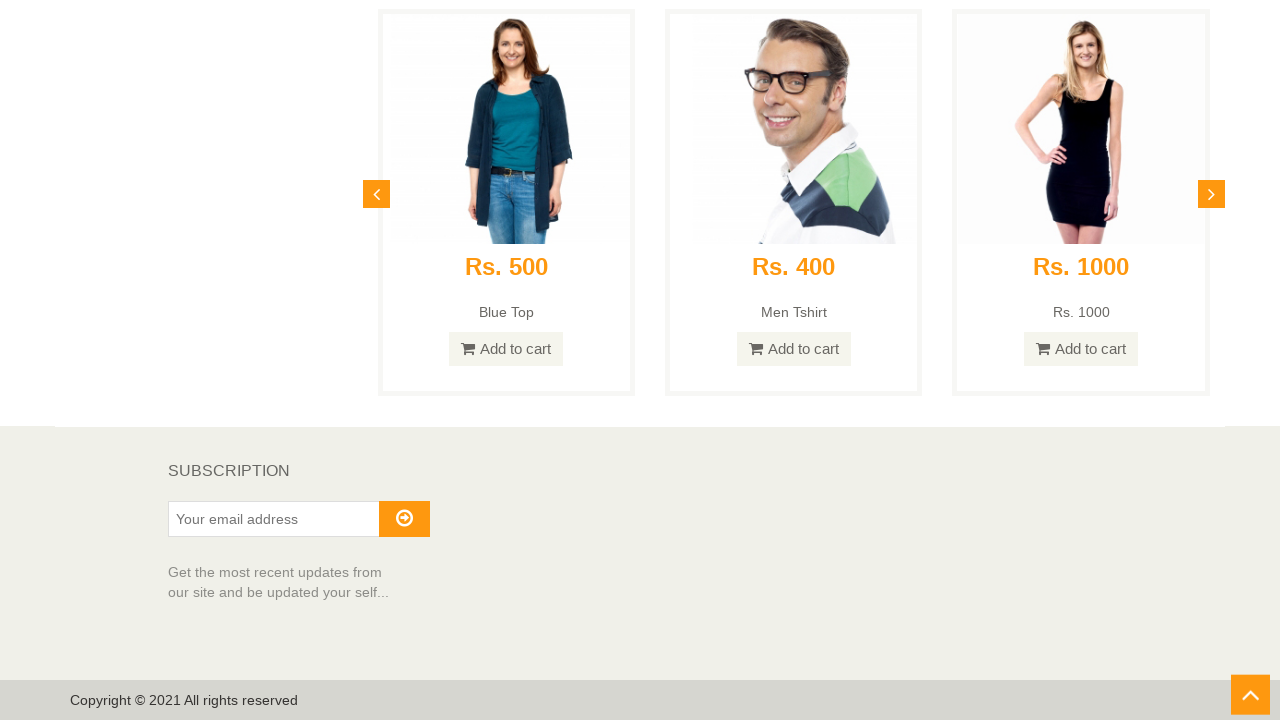